Tests filtering to display only completed todo items

Starting URL: https://demo.playwright.dev/todomvc

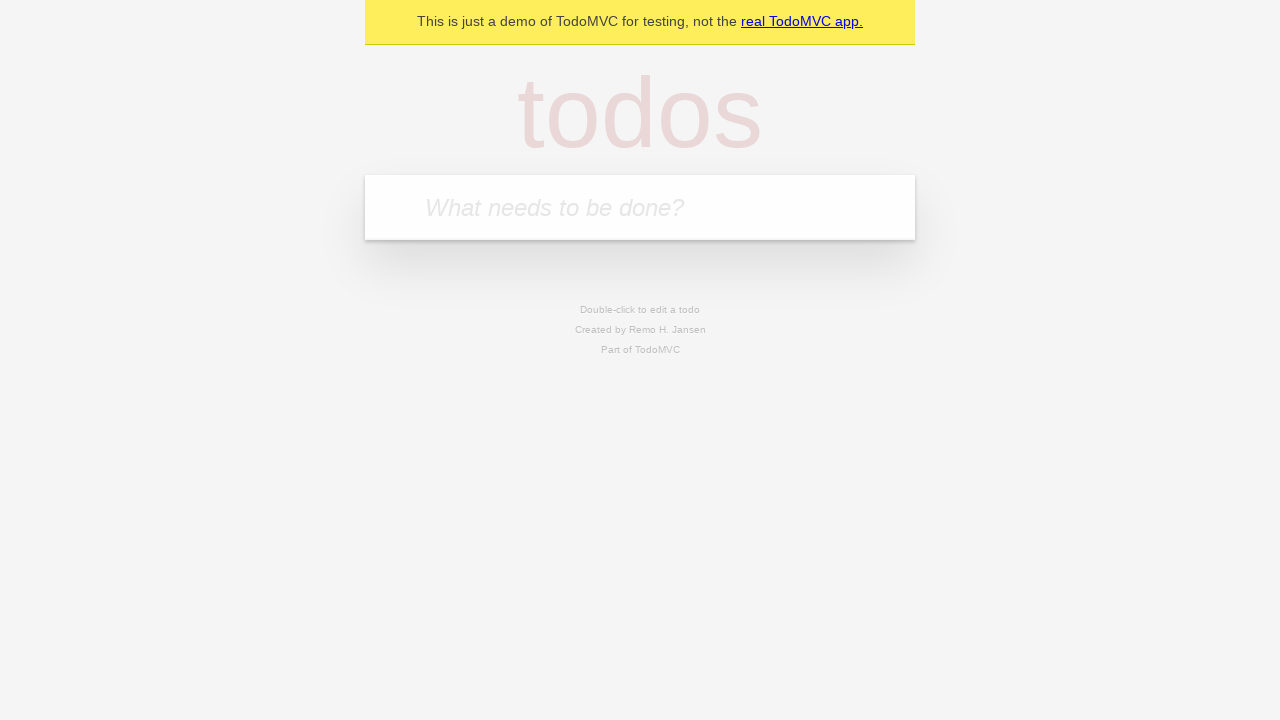

Filled new todo input with 'buy some cheese' on internal:attr=[placeholder="What needs to be done?"i]
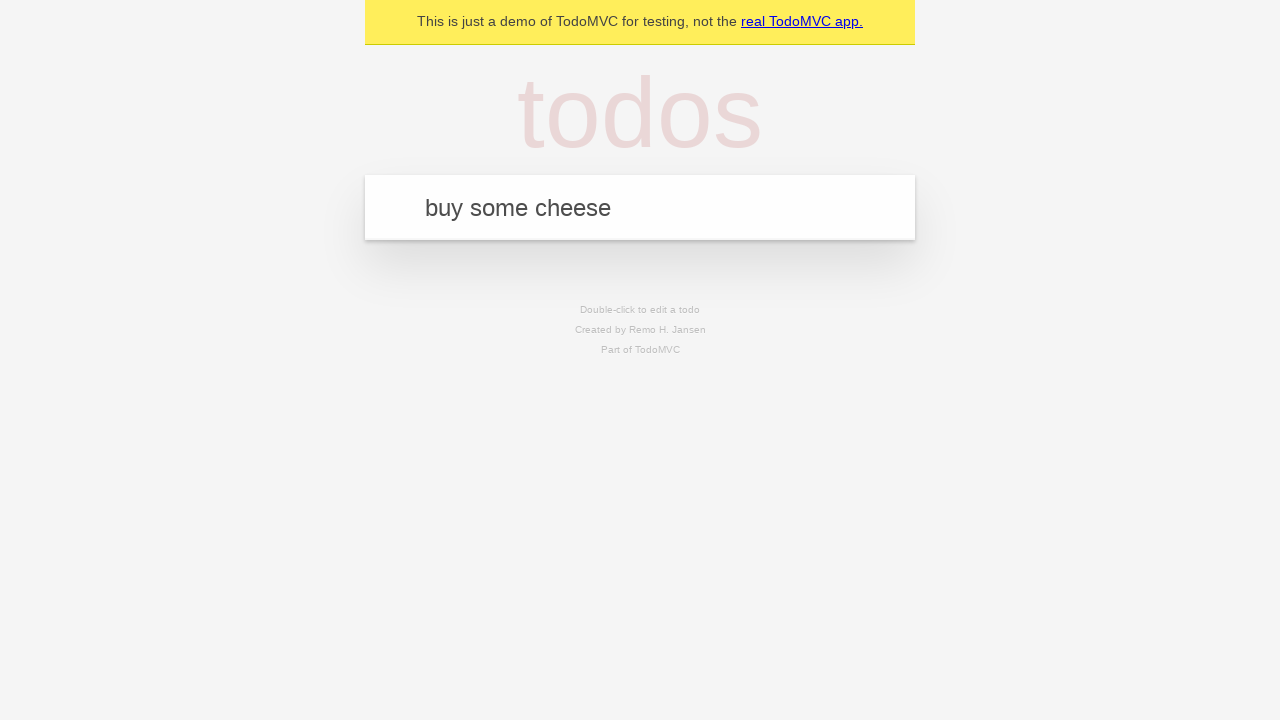

Pressed Enter to add first todo item on internal:attr=[placeholder="What needs to be done?"i]
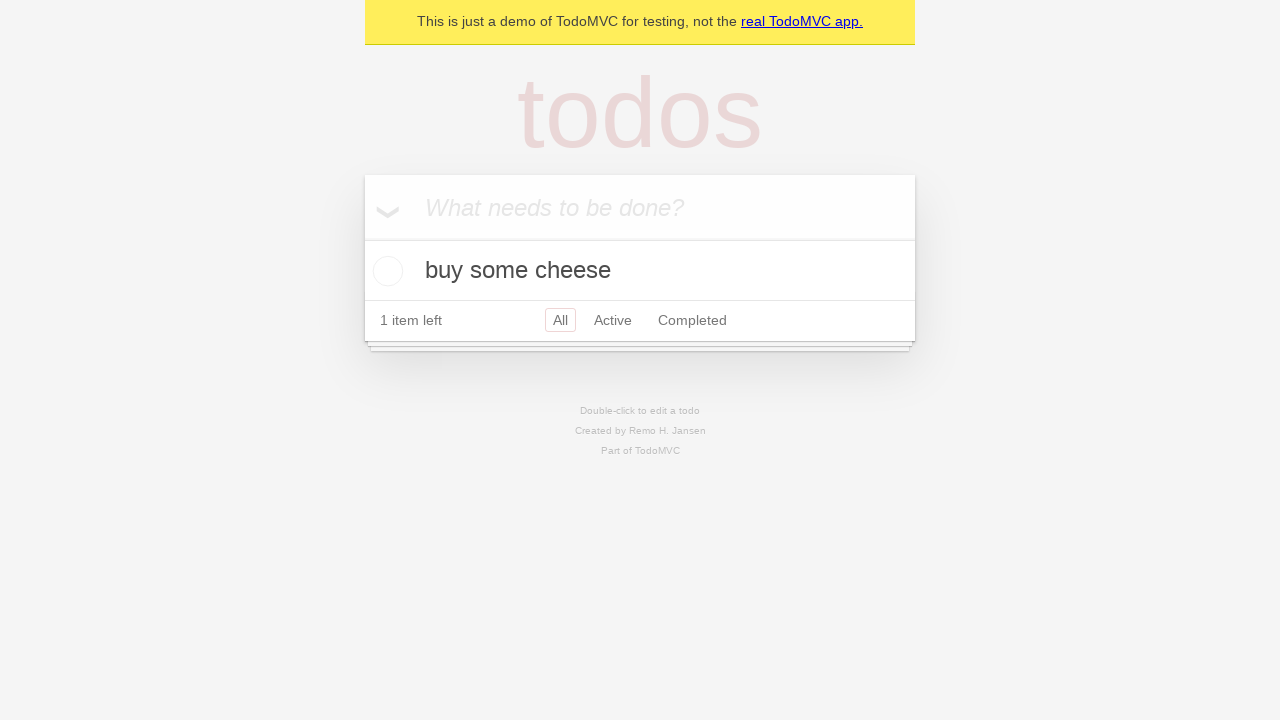

Filled new todo input with 'feed the cat' on internal:attr=[placeholder="What needs to be done?"i]
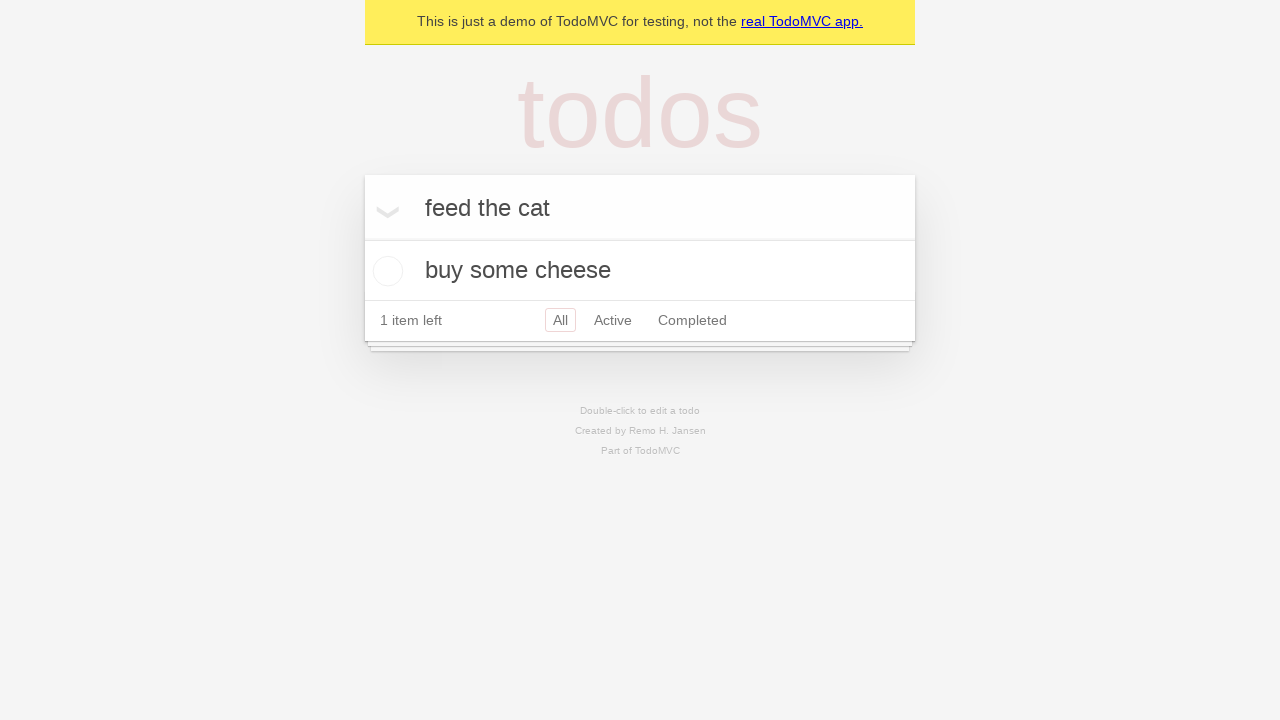

Pressed Enter to add second todo item on internal:attr=[placeholder="What needs to be done?"i]
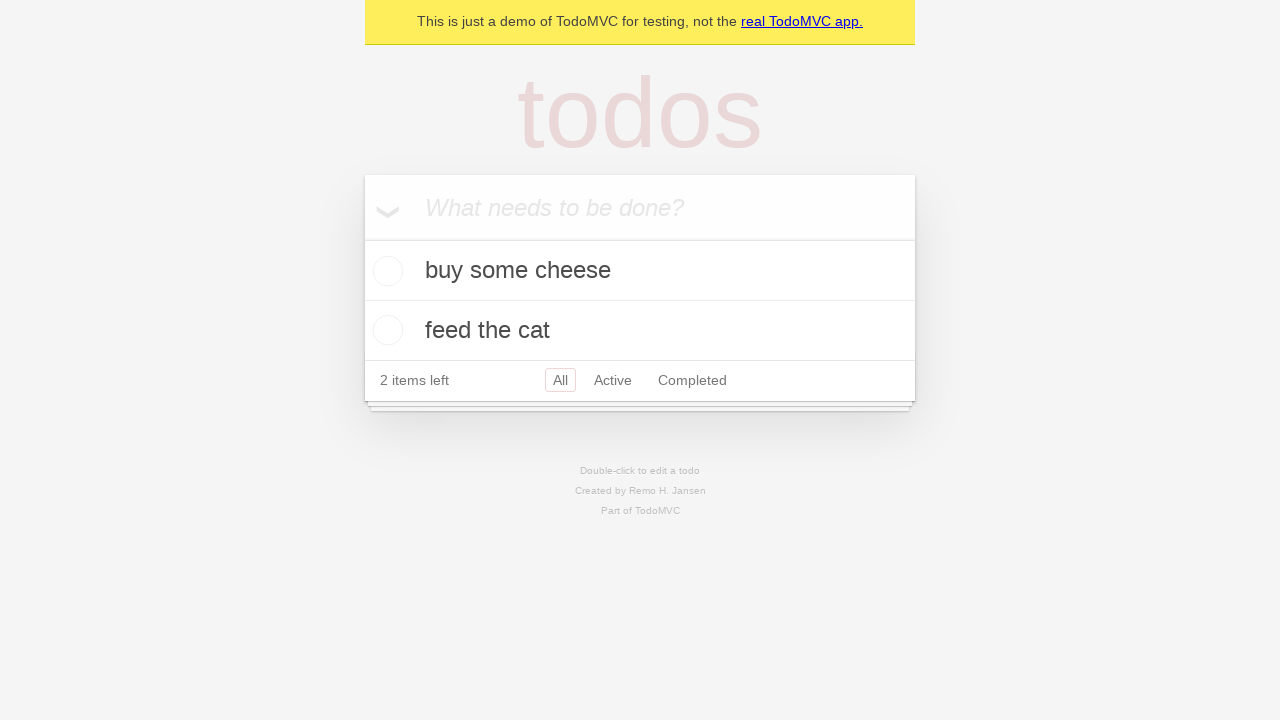

Filled new todo input with 'book a doctors appointment' on internal:attr=[placeholder="What needs to be done?"i]
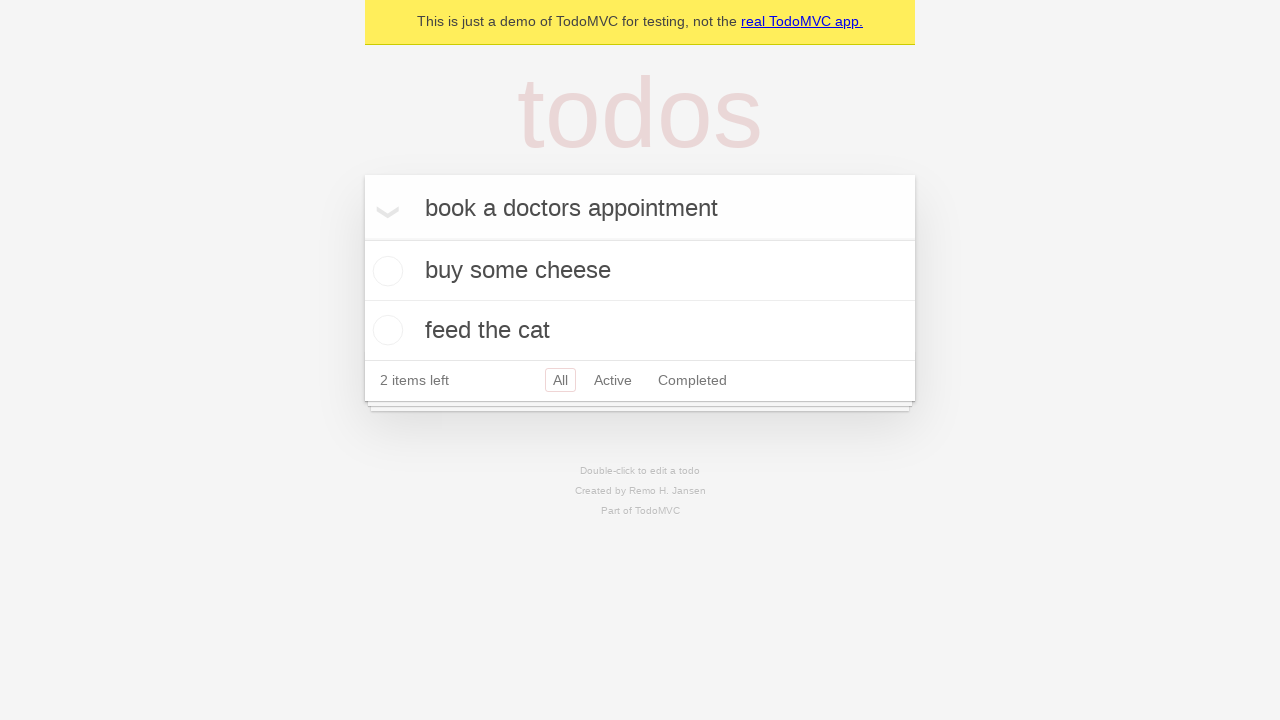

Pressed Enter to add third todo item on internal:attr=[placeholder="What needs to be done?"i]
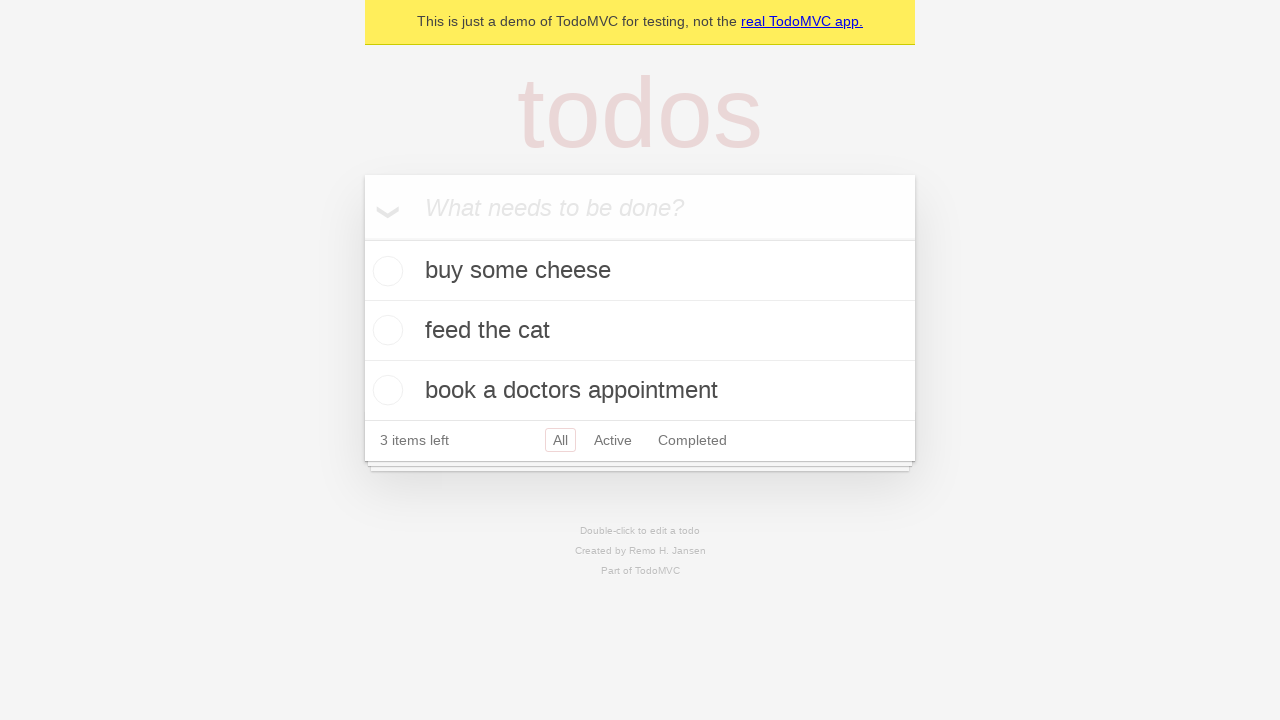

Checked the first todo item to mark it as completed at (385, 271) on internal:testid=[data-testid="todo-item"s] >> nth=0 >> internal:role=checkbox
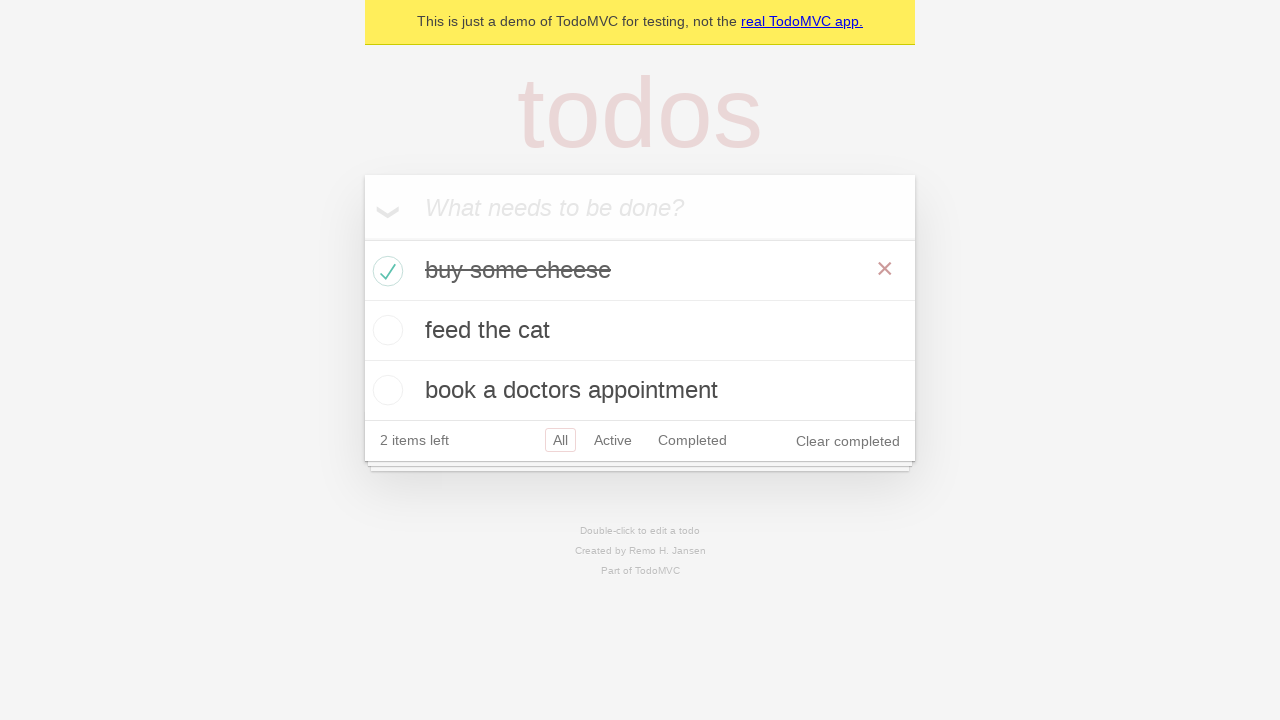

Clicked Completed filter to display only completed todo items at (692, 440) on internal:role=link[name="Completed"i]
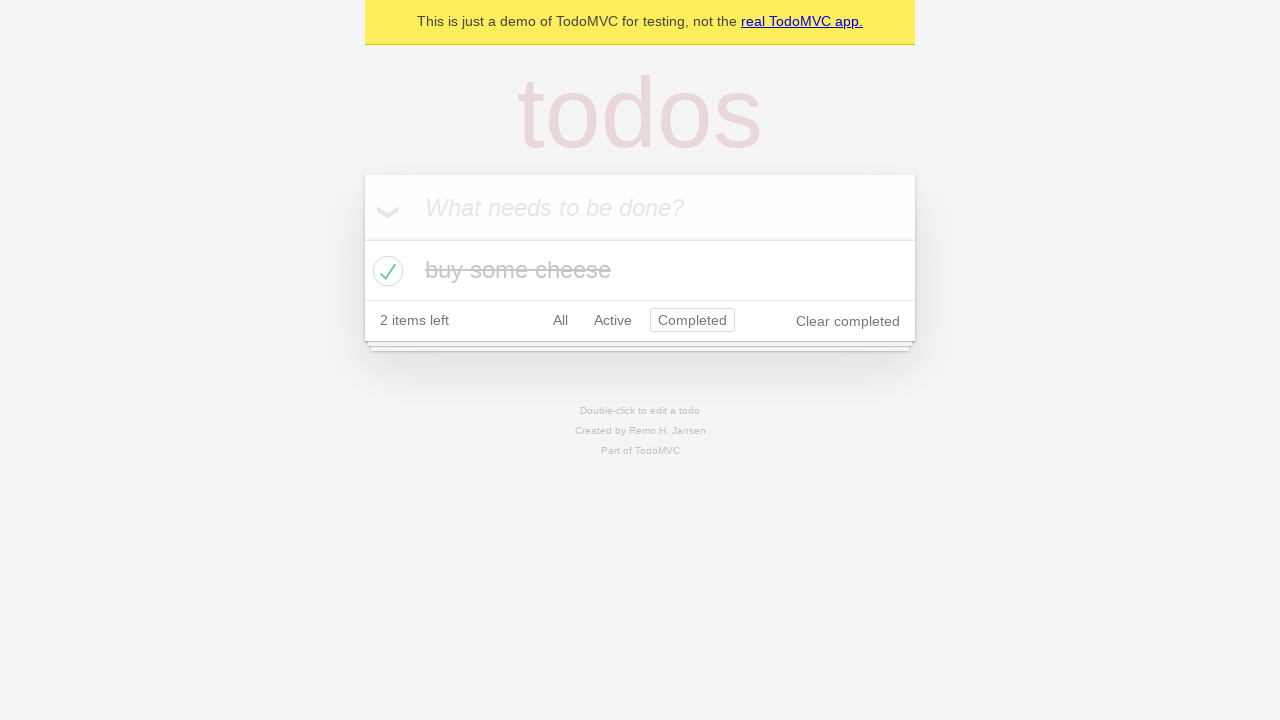

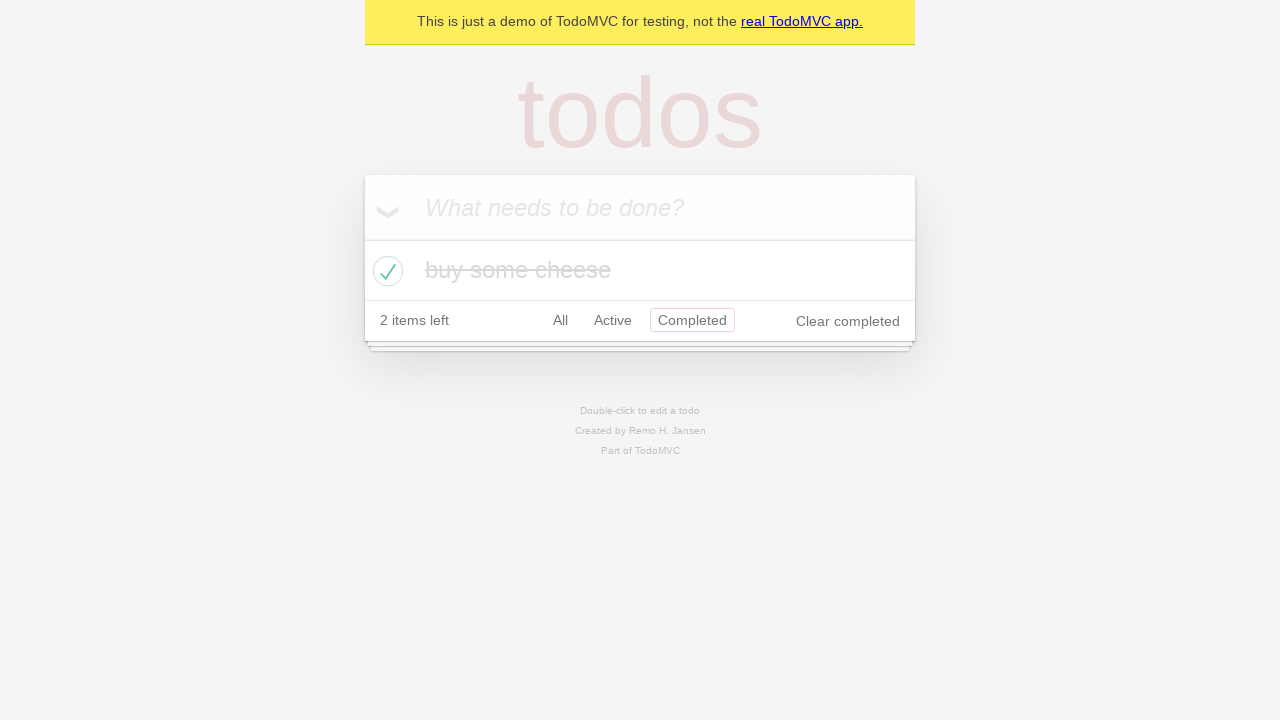